Tests explicit wait functionality by clicking a "Start green" button and waiting for loading elements to disappear, demonstrating page load state transitions.

Starting URL: https://kristinek.github.io/site/examples/loading_color

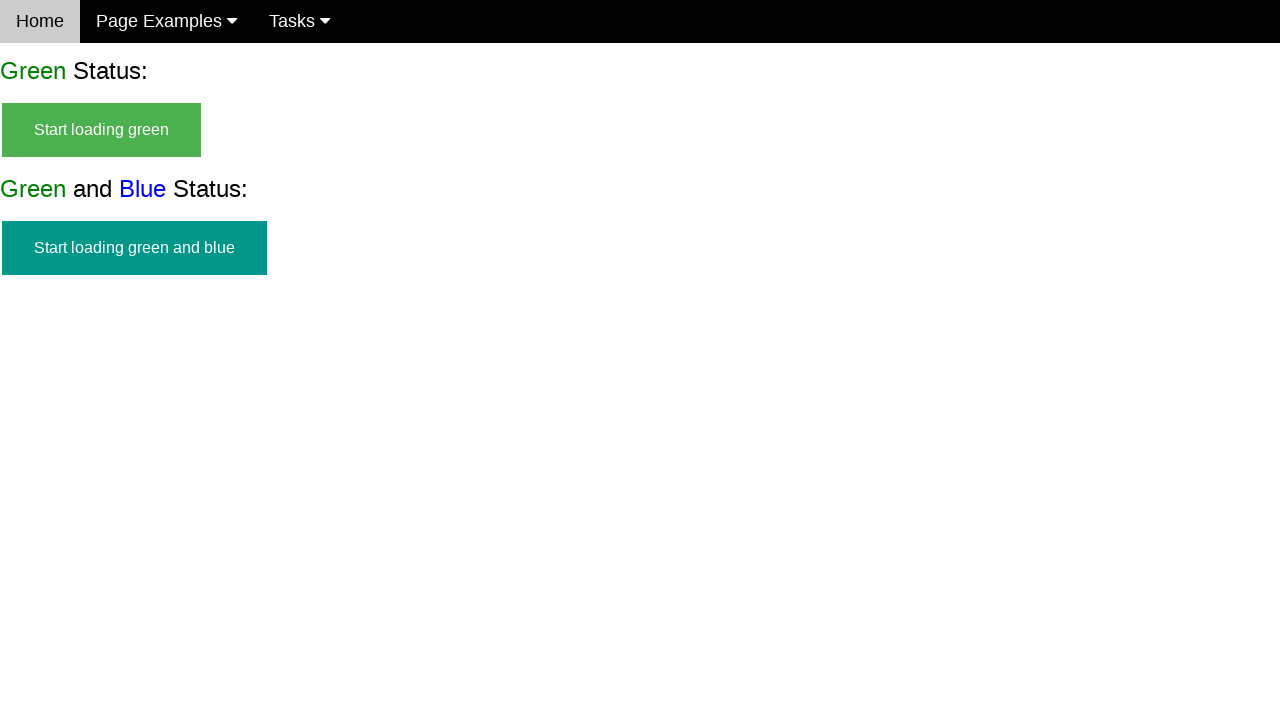

Clicked the 'Start green' button to begin loading at (102, 130) on #Start_green
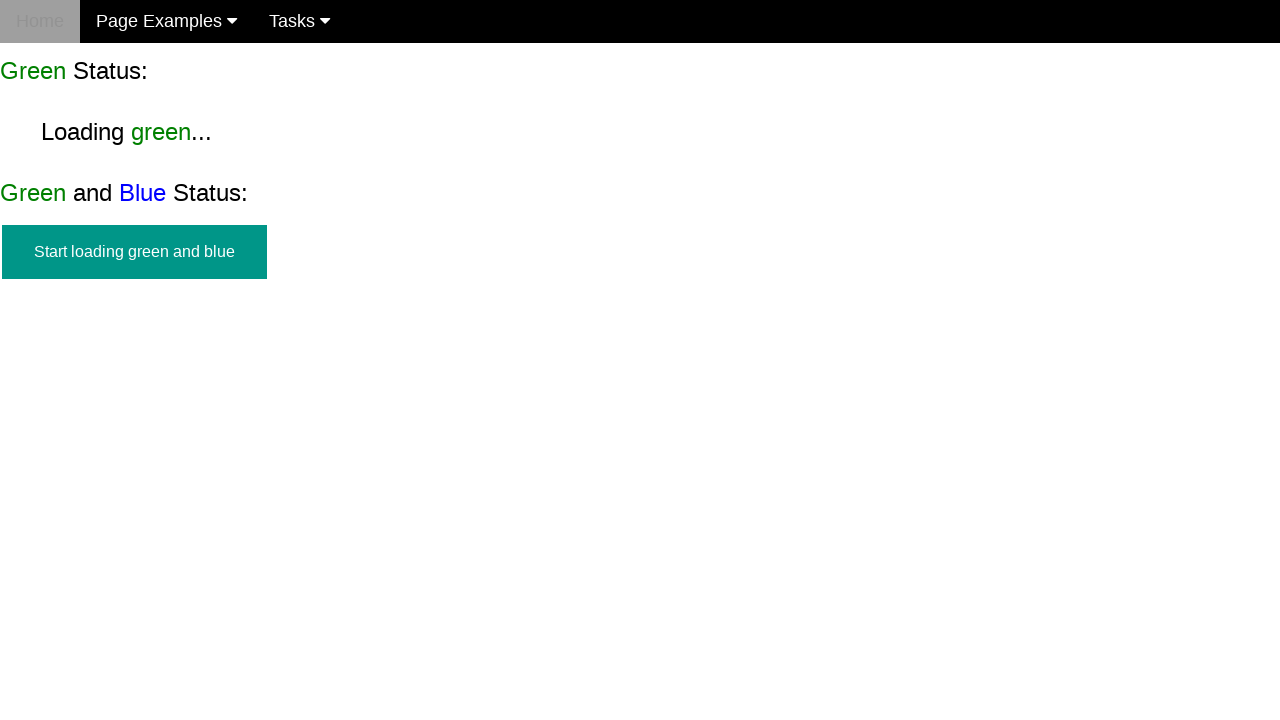

Waited for 'Start green' button to become hidden as loading started
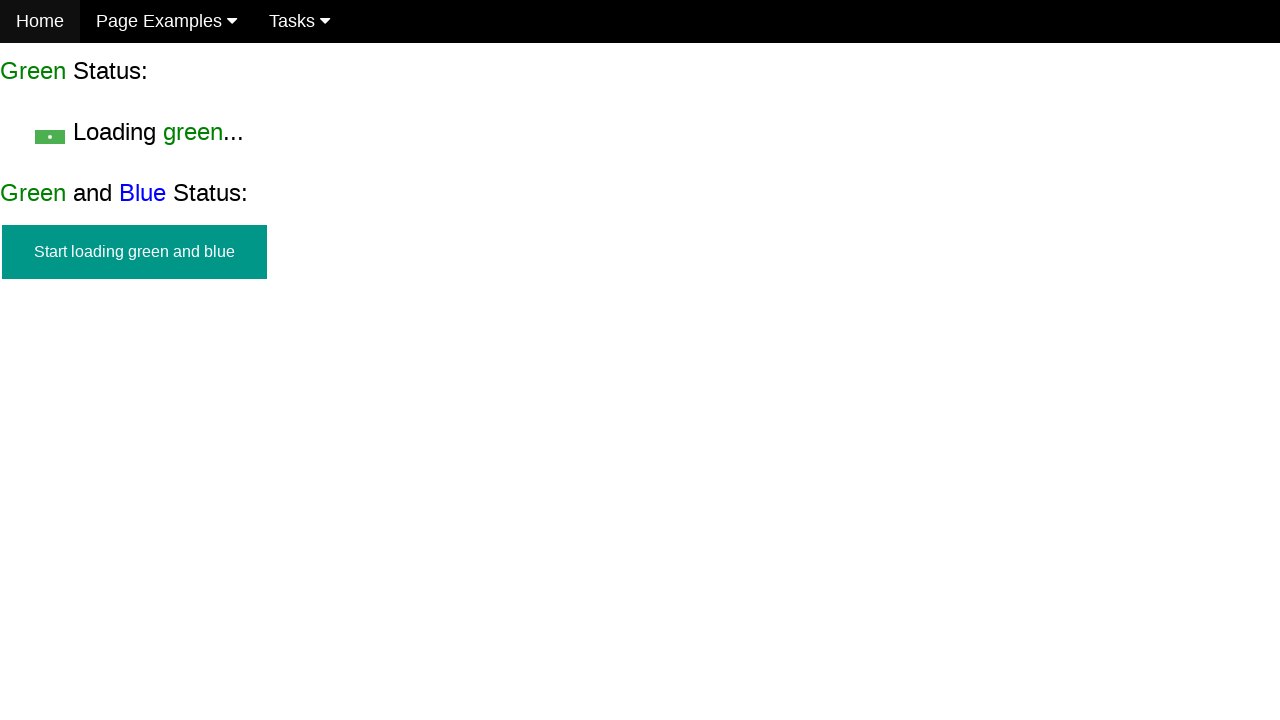

Waited for 'Loaded' text to appear, confirming page load completed
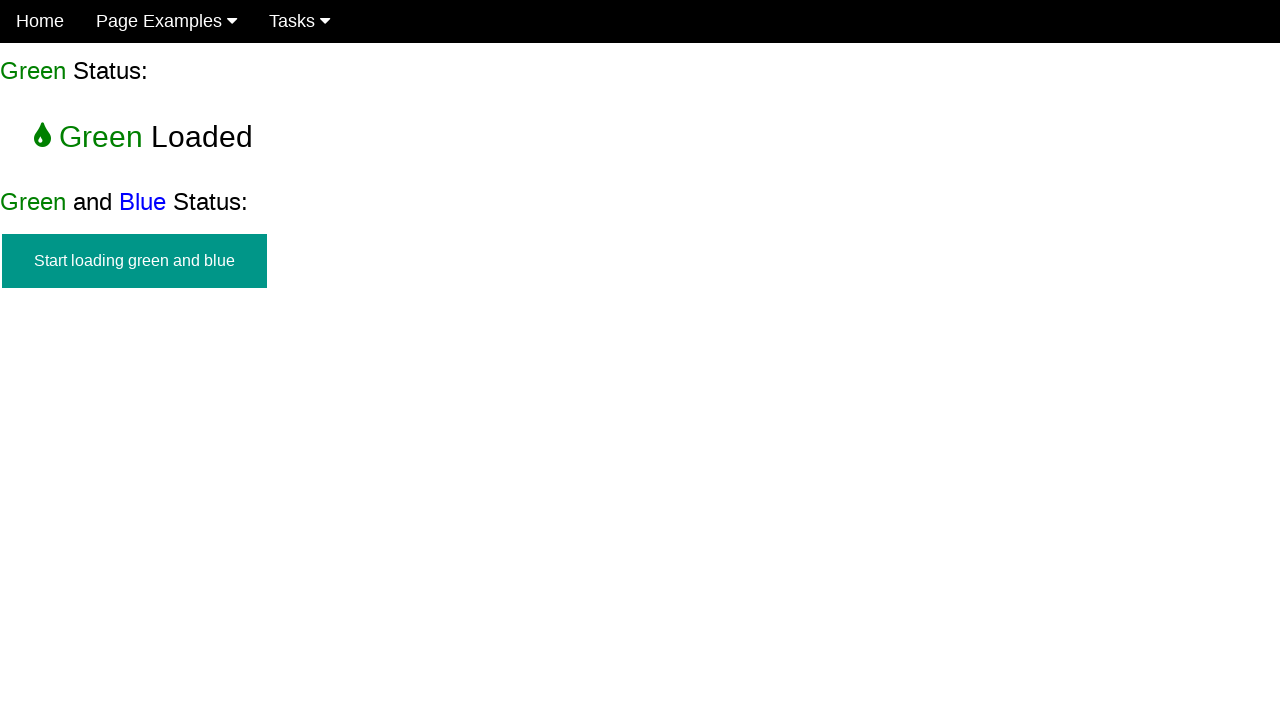

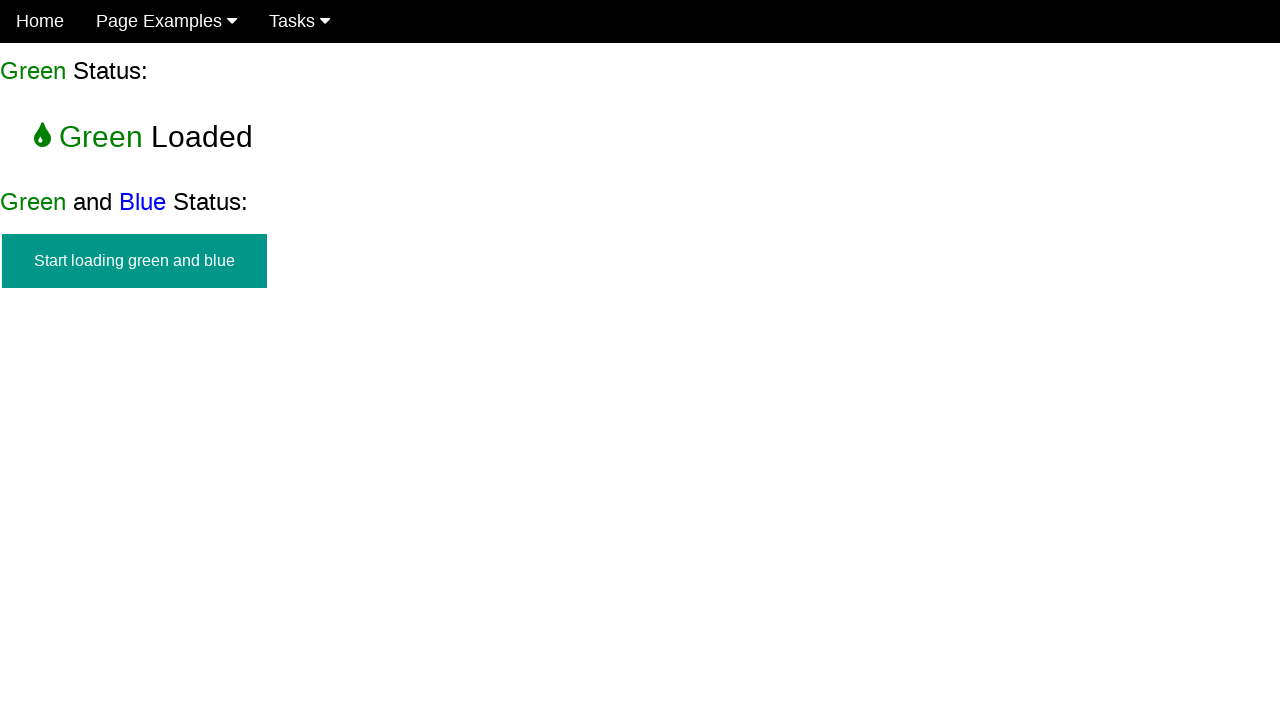